Navigates to a music website and verifies that the popular artists section is displayed

Starting URL: https://workey.codeit.kr/music

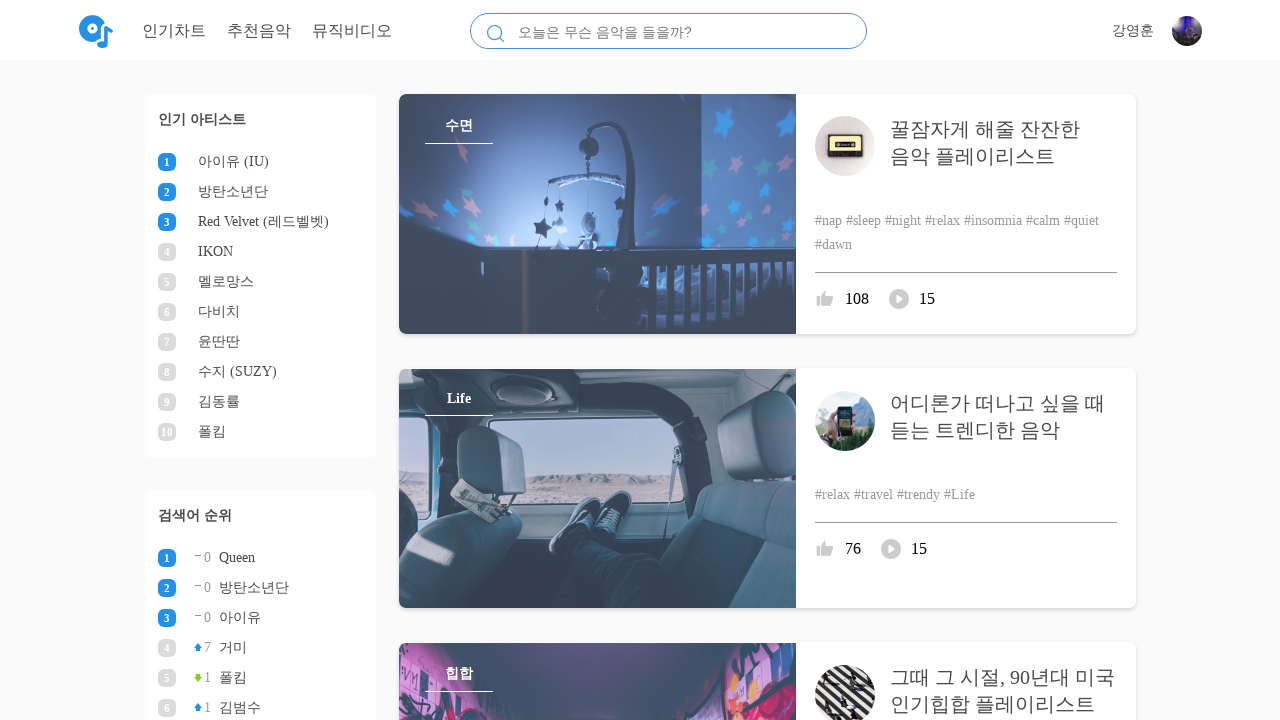

Navigated to music website
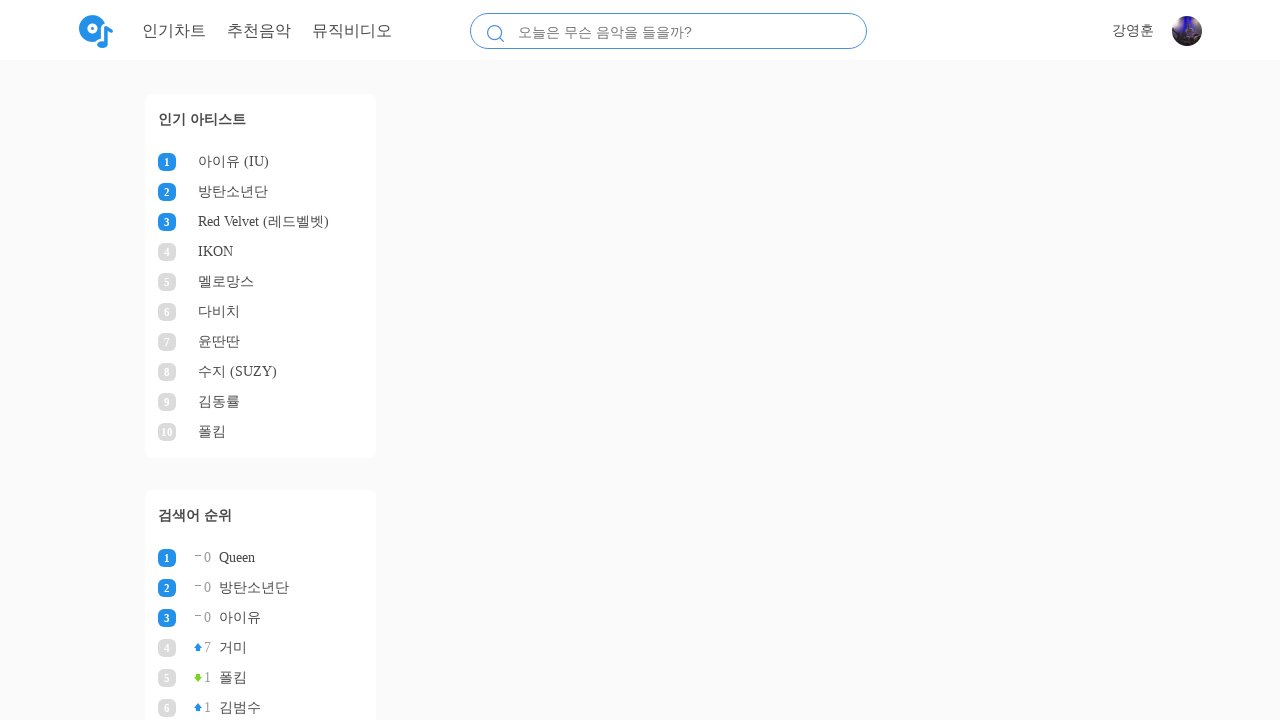

Popular artists section loaded
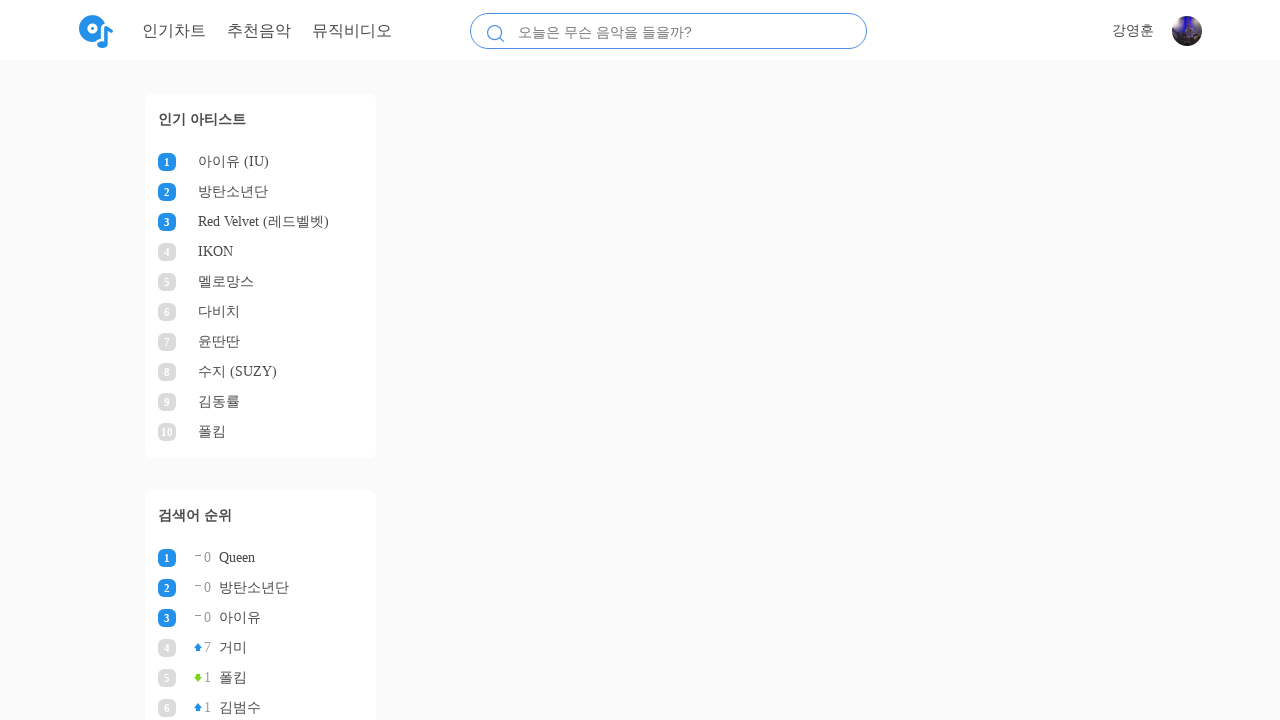

Retrieved 10 artist elements from popular artists section
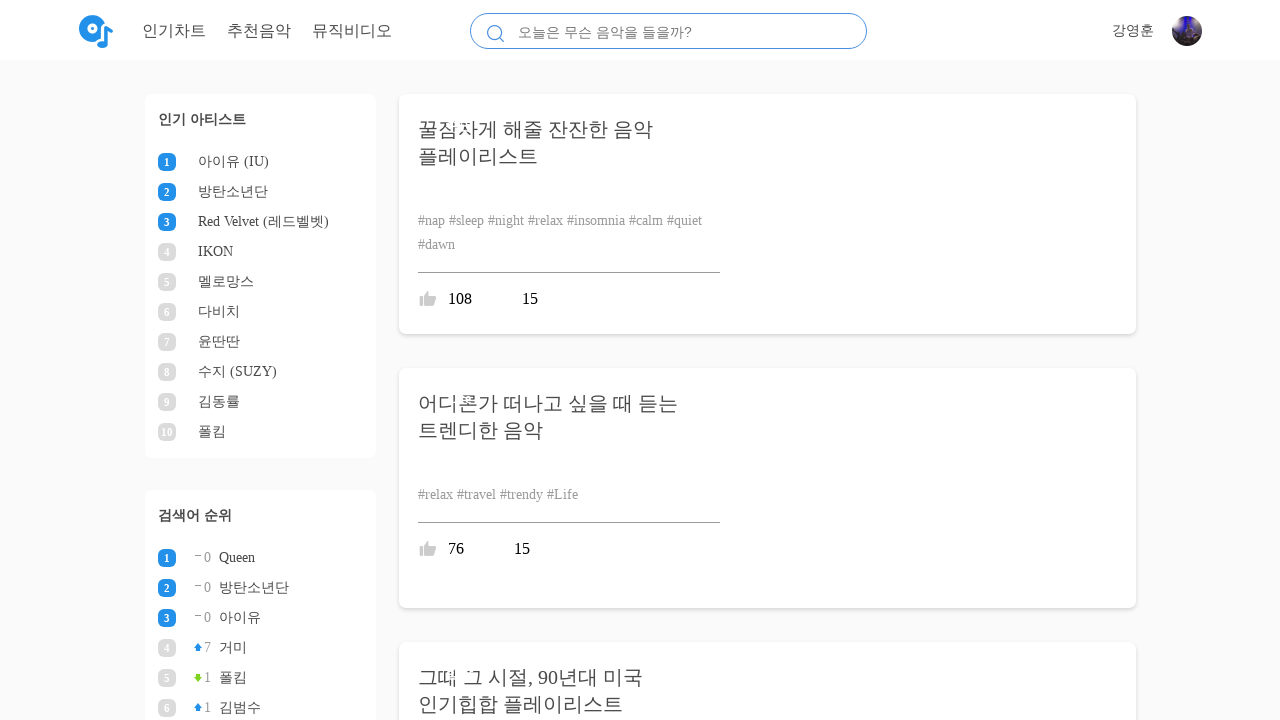

Verified that popular artists are displayed
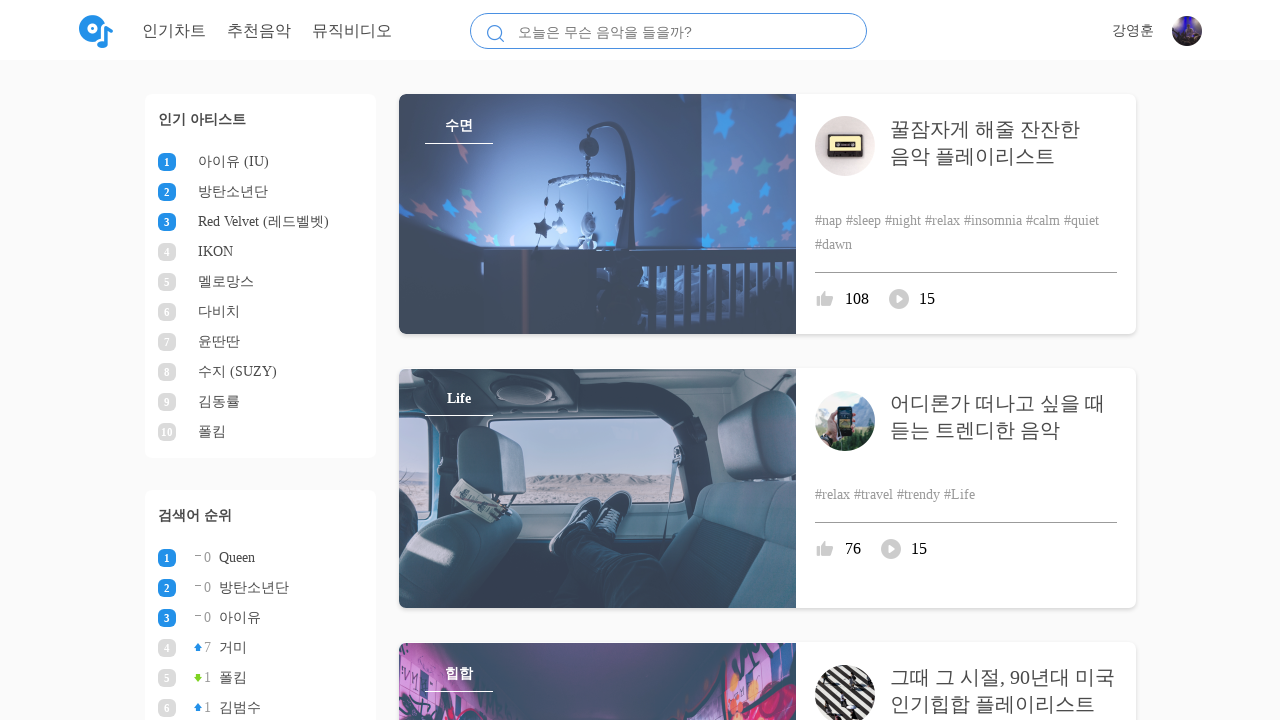

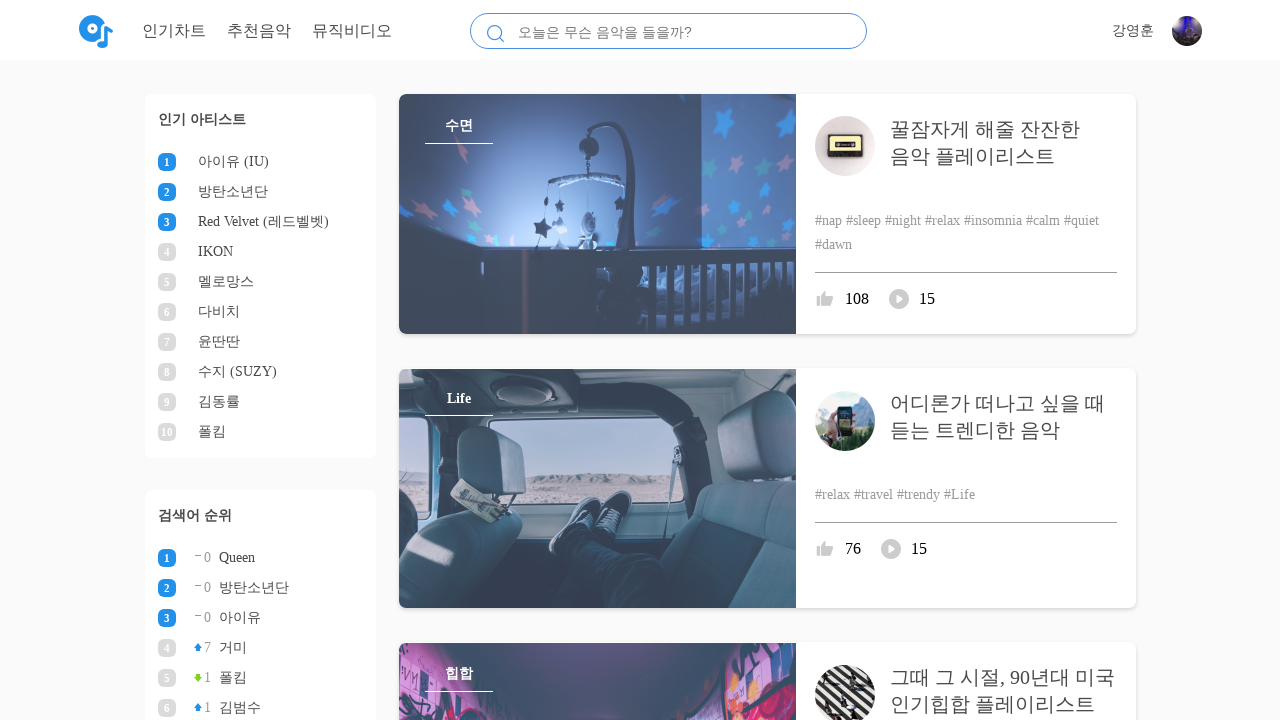